Tests drag and drop functionality by dragging an element and dropping it into a target container

Starting URL: https://grotechminds.com/drag-and-drop/

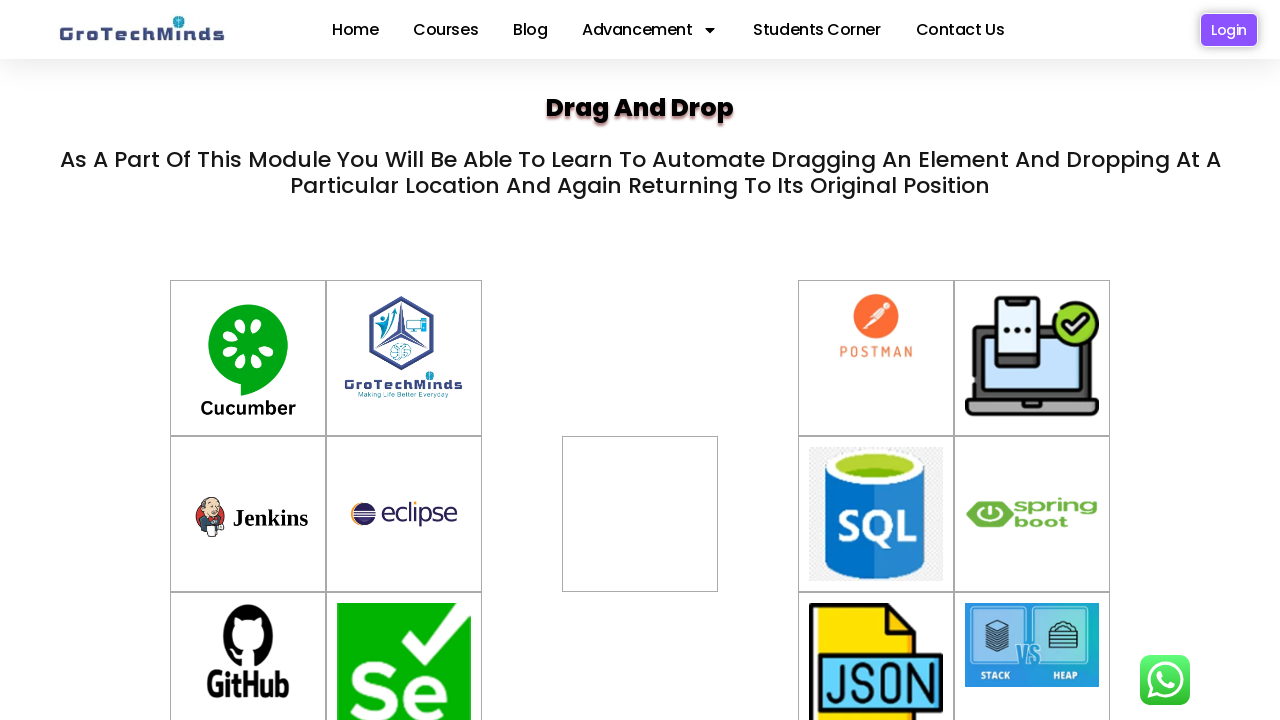

Waited for draggable element #drag7 to load
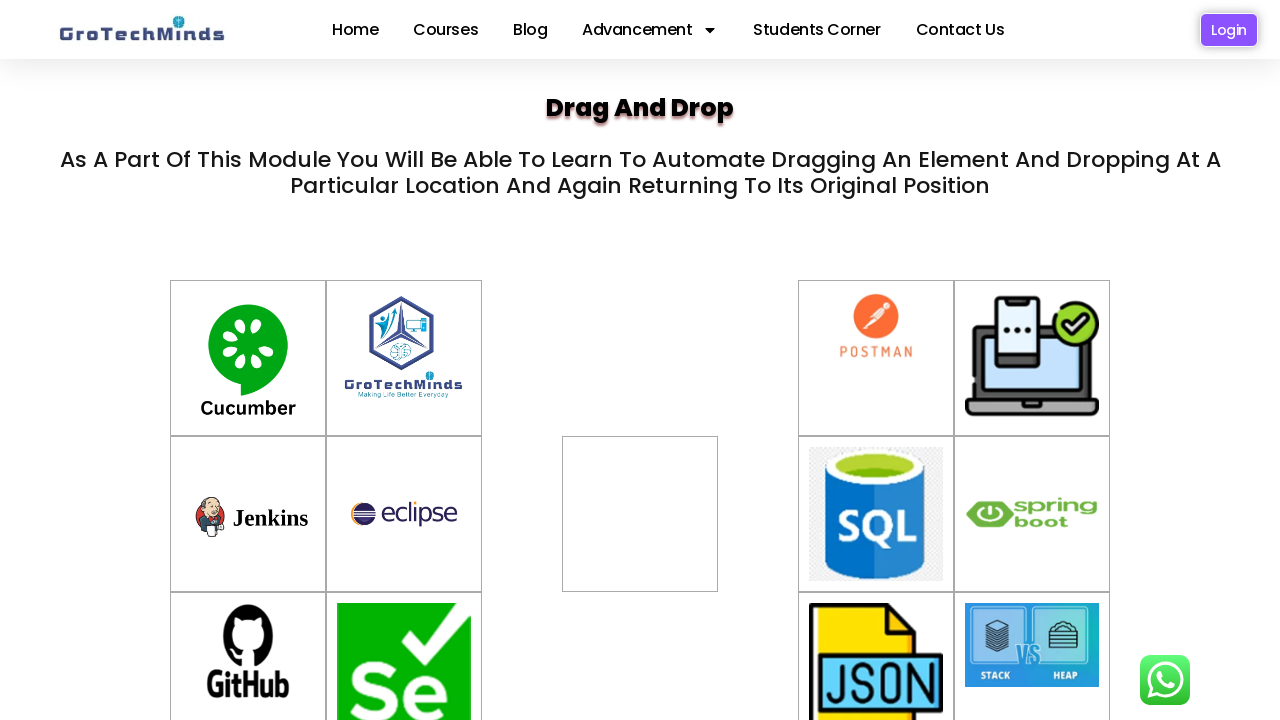

Waited for drop target #div2 to load
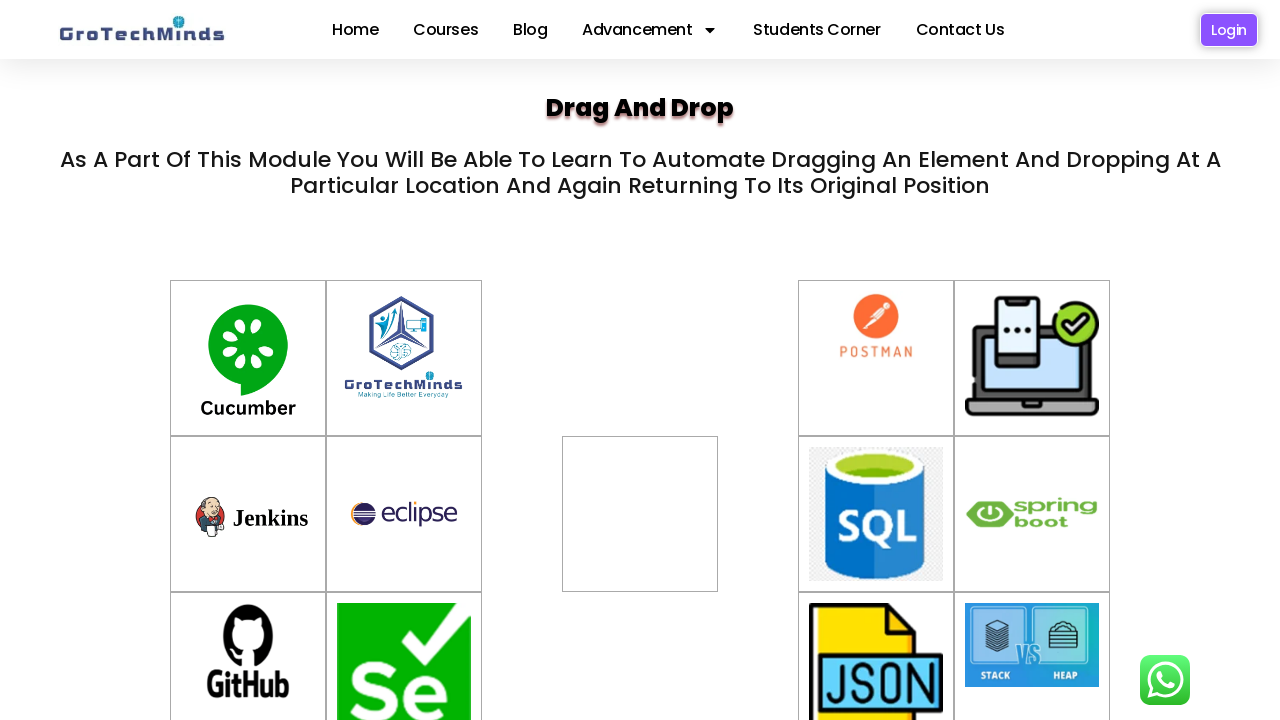

Dragged element #drag7 and dropped it into target container #div2 at (640, 514)
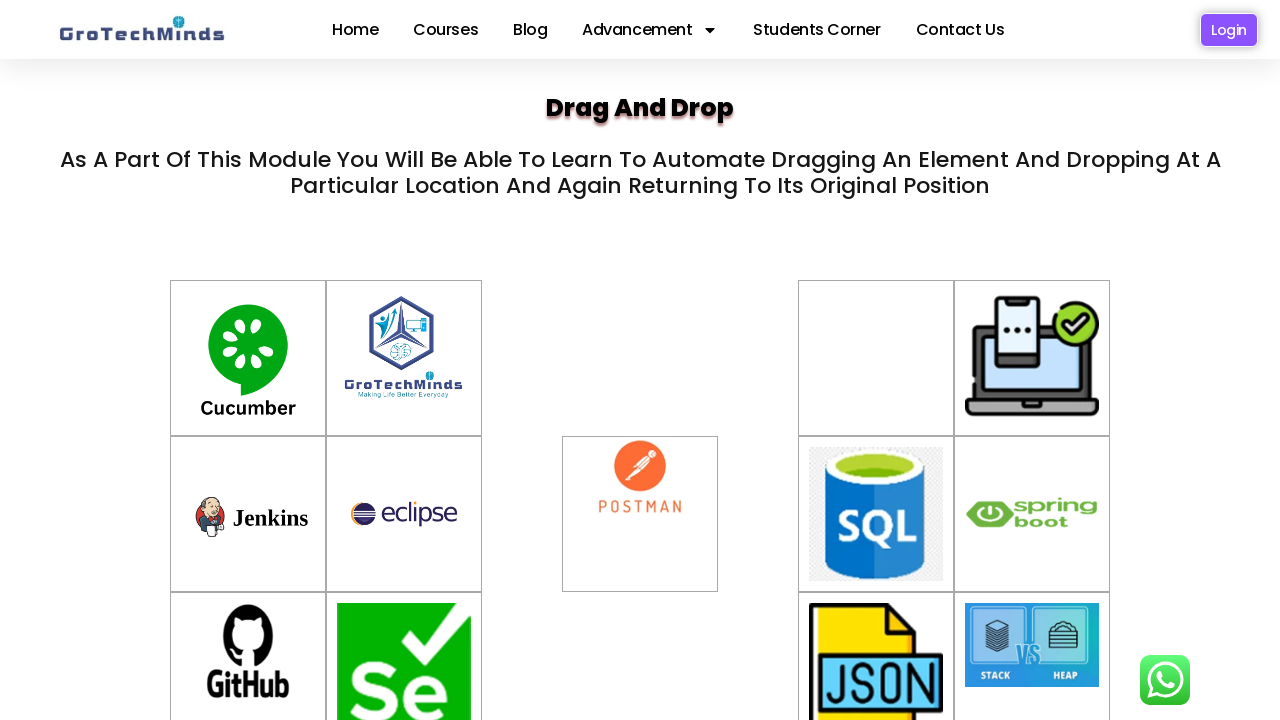

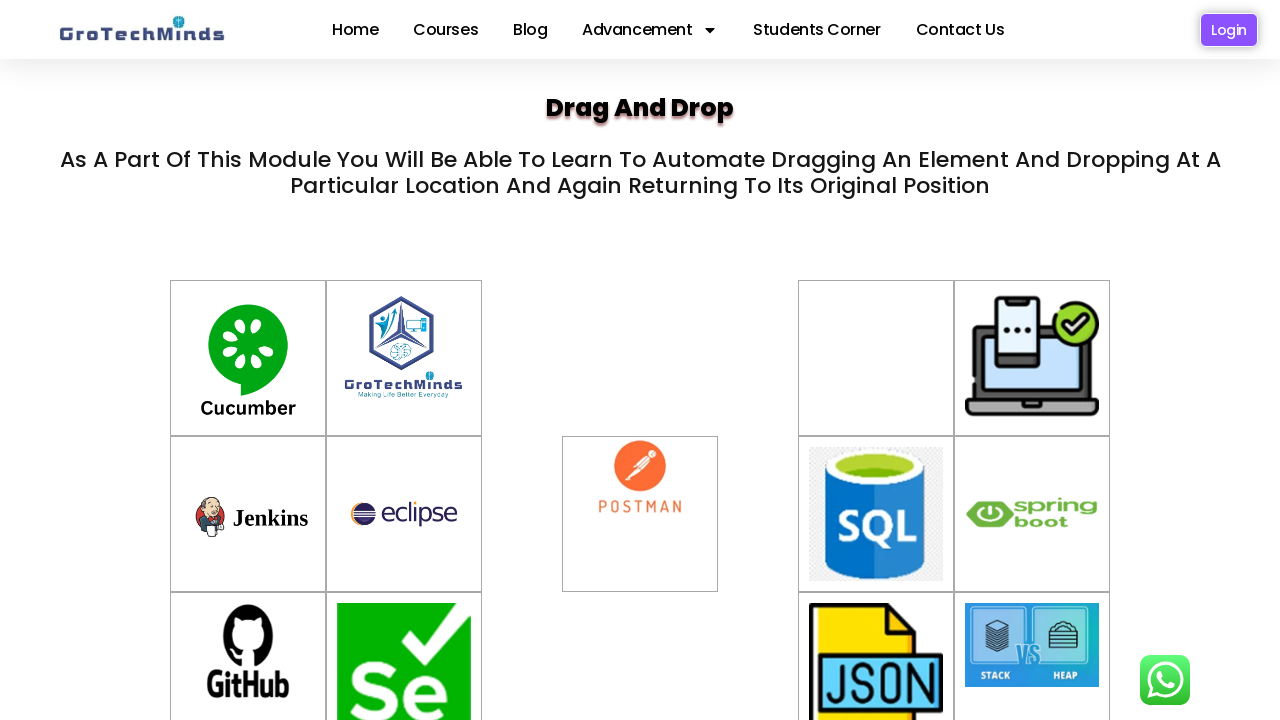